Tests alert handling and form submission with calculated values across multiple pages, including accepting an alert, navigating to a new page, extracting a value, calculating a result, and submitting it

Starting URL: http://suninjuly.github.io/alert_accept.html

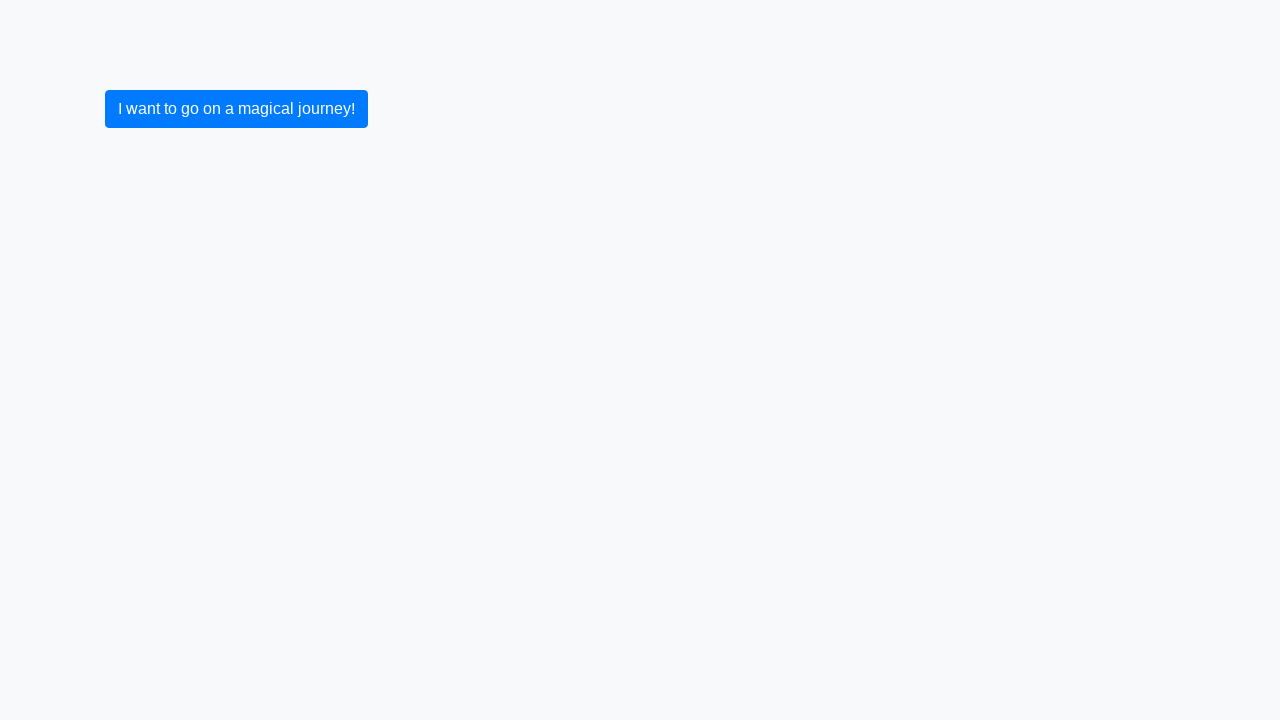

Clicked submit button to trigger alert at (236, 109) on xpath=//*[@type='submit']
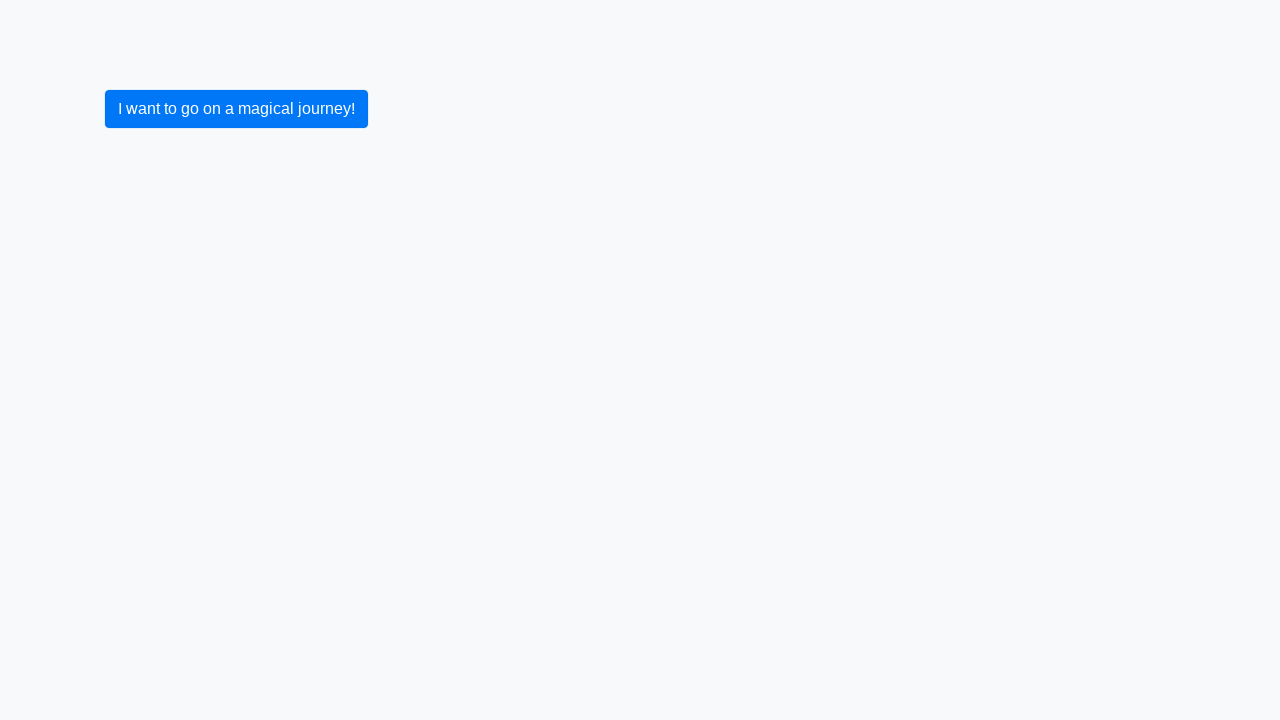

Set up dialog handler to accept alerts
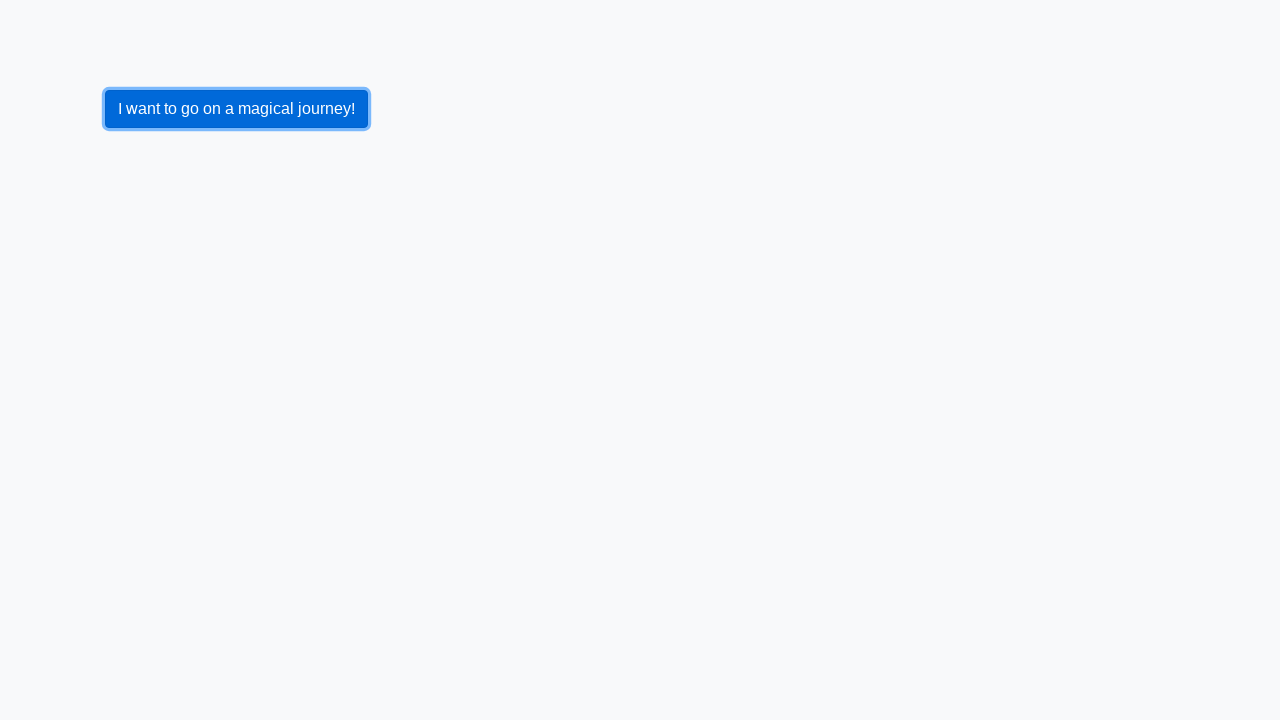

Navigated to alert redirect page after accepting alert
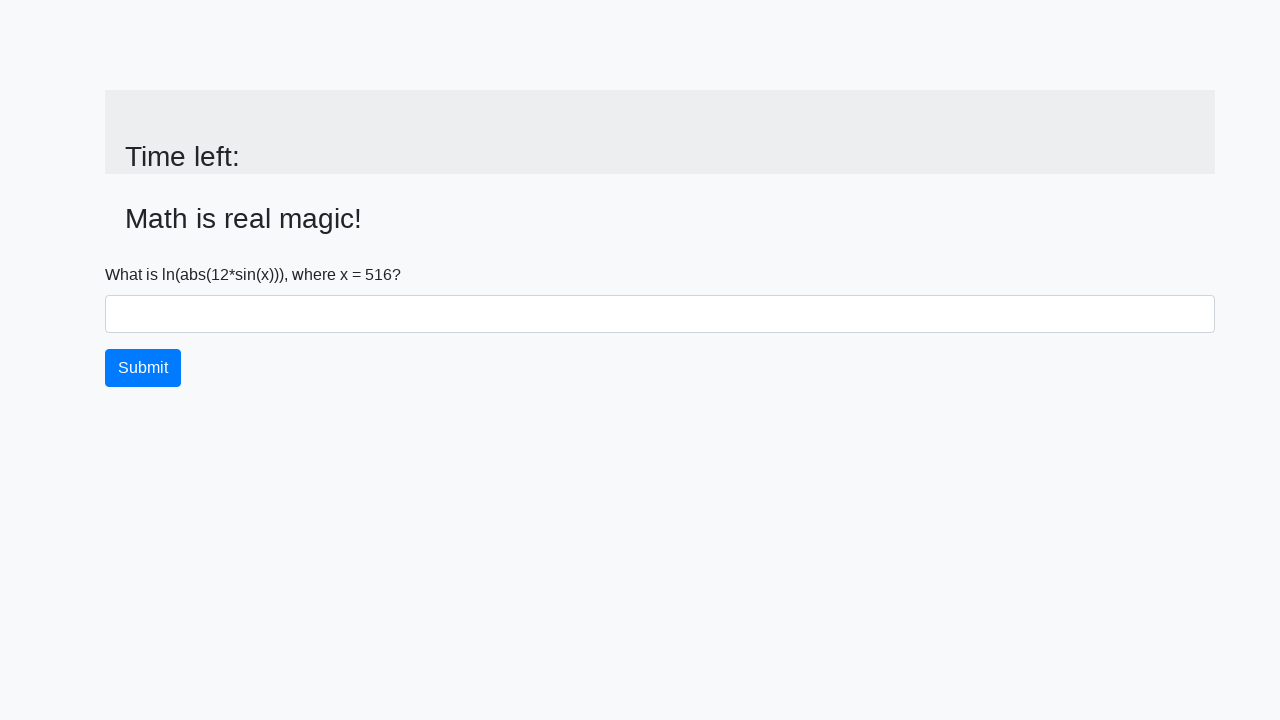

Extracted value from input_value element: 516
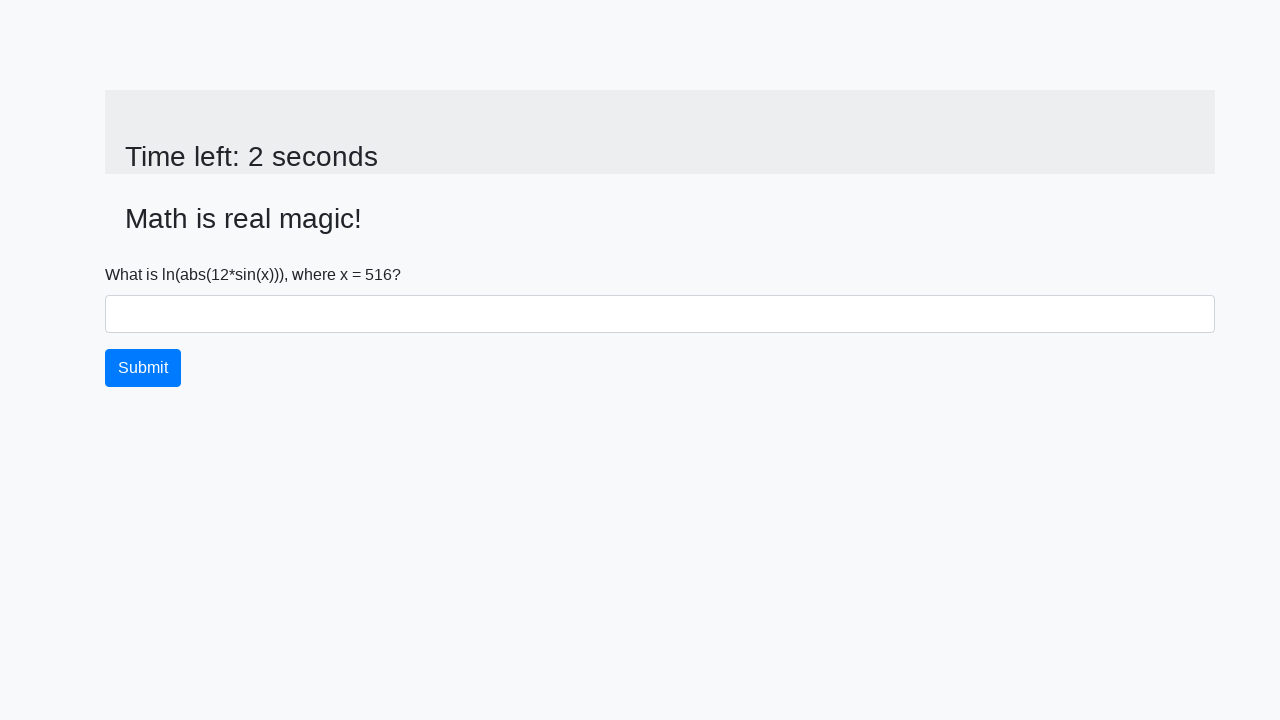

Calculated answer using formula: 2.131696042738584
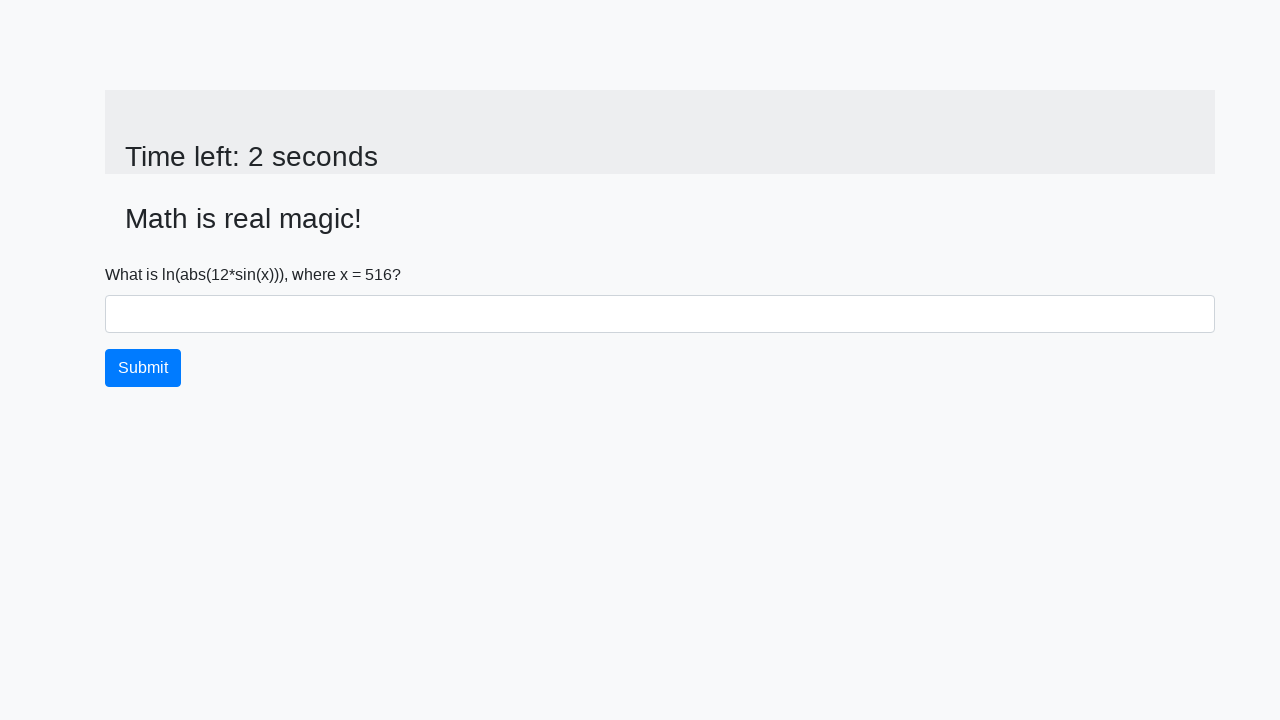

Filled answer field with calculated value: 2.131696042738584 on #answer
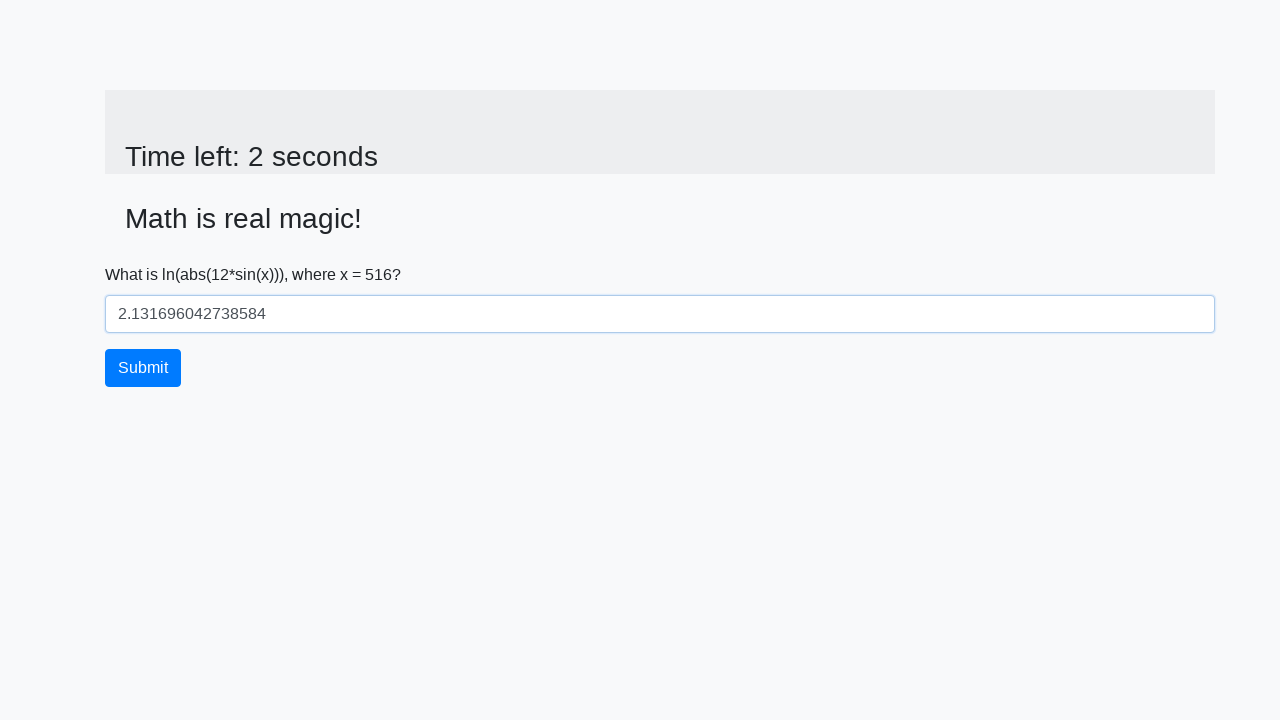

Clicked submit button to submit form with calculated answer at (143, 368) on button[type='submit']
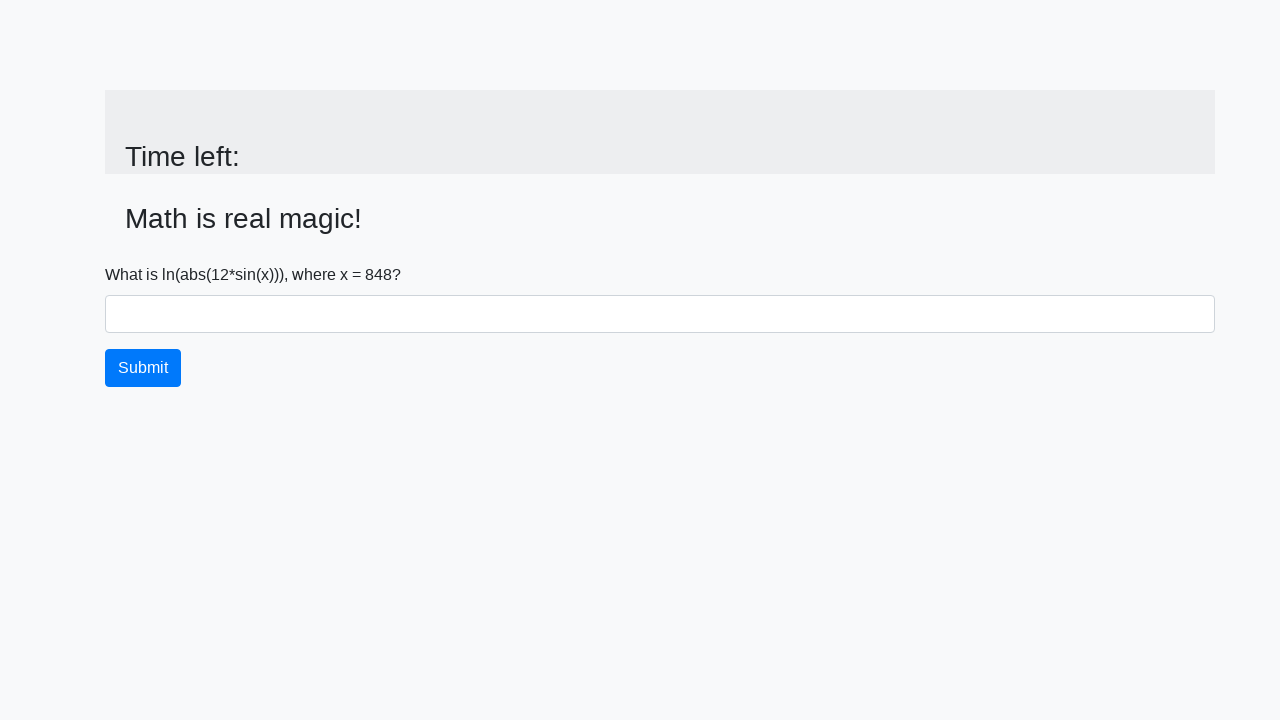

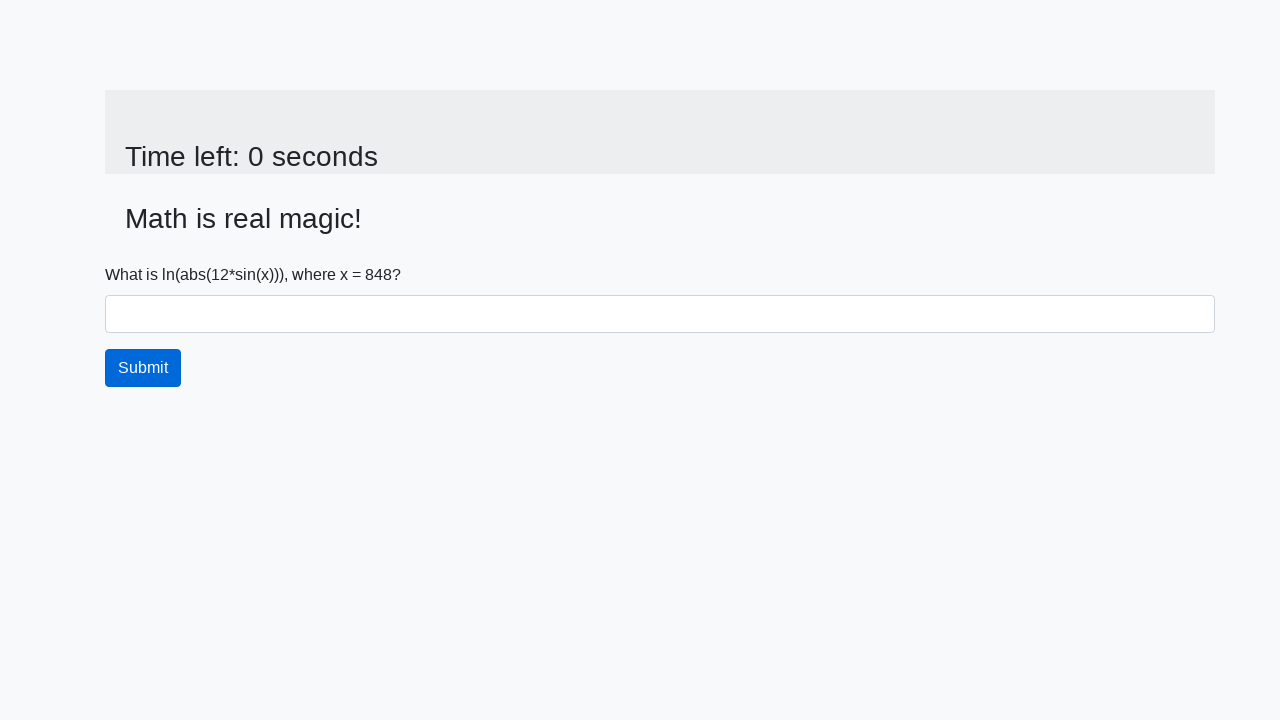